Tests form validation by attempting to submit the signup form with blank mandatory fields and verifying error message appears

Starting URL: https://automationexercise.com/

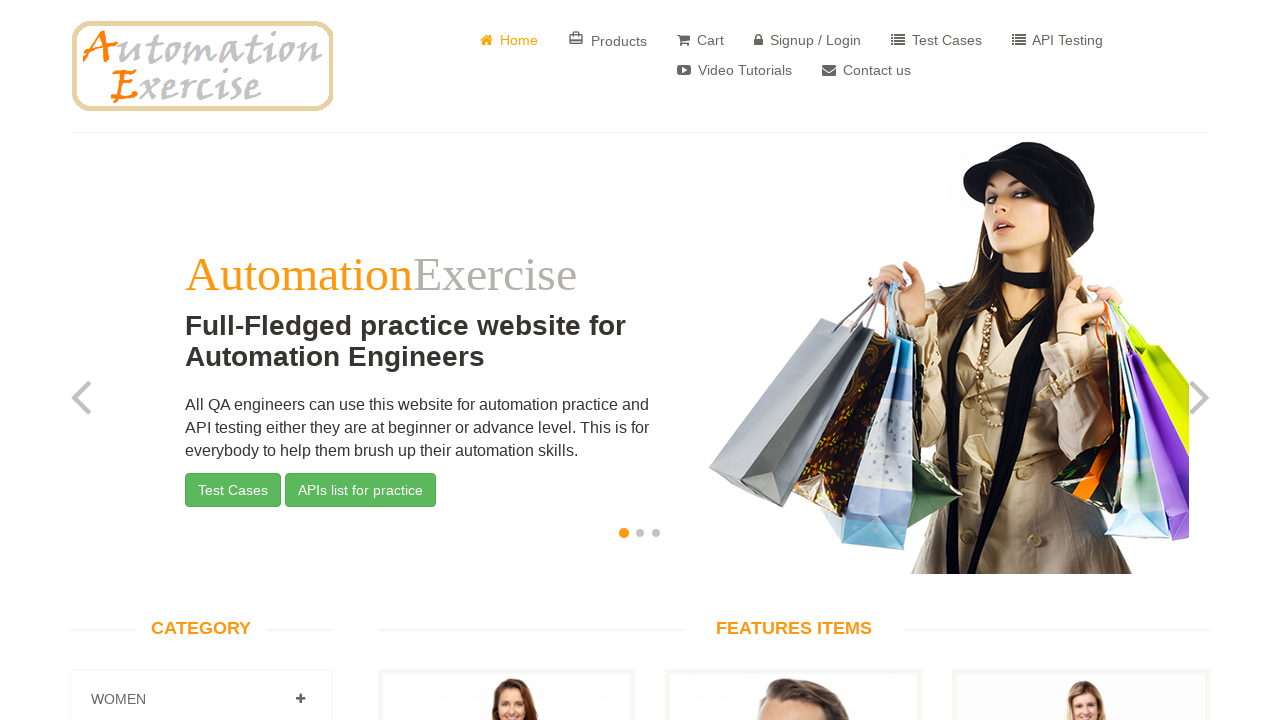

Clicked on Signup/Login link at (808, 40) on a[href='/login']
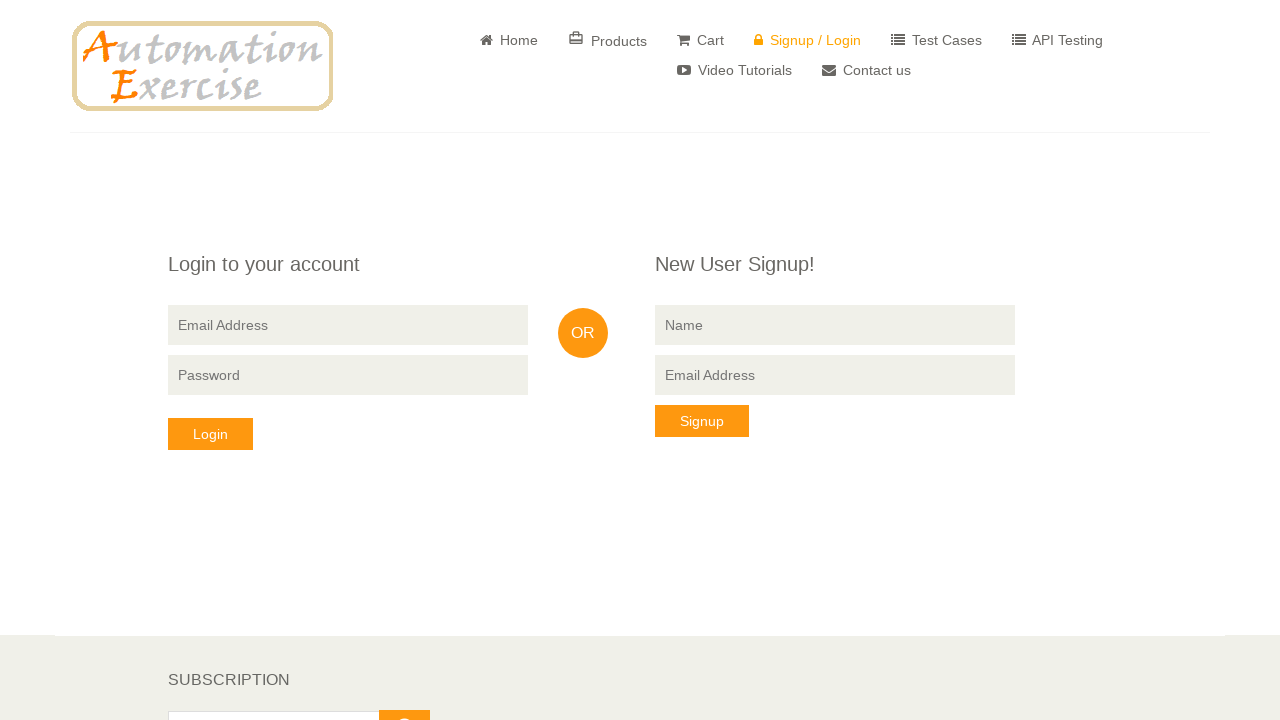

Clicked signup button without filling mandatory fields at (702, 421) on button[data-qa='signup-button']
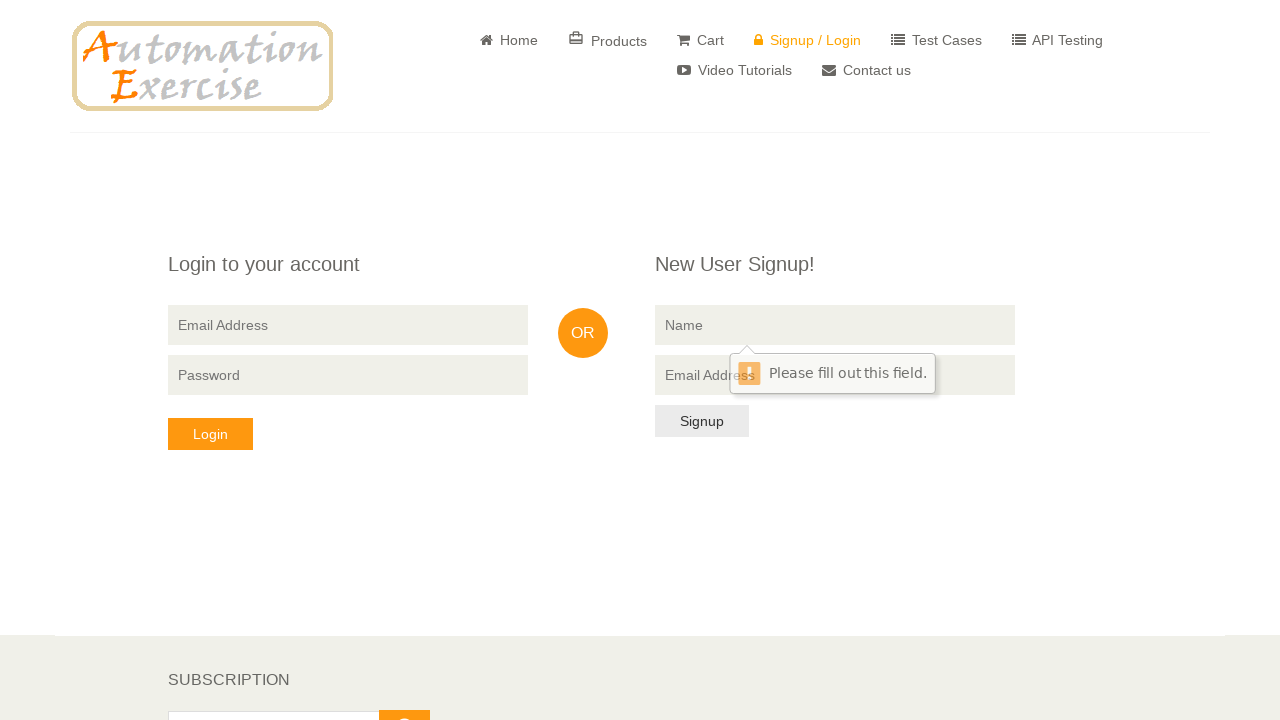

Waited for validation message to appear
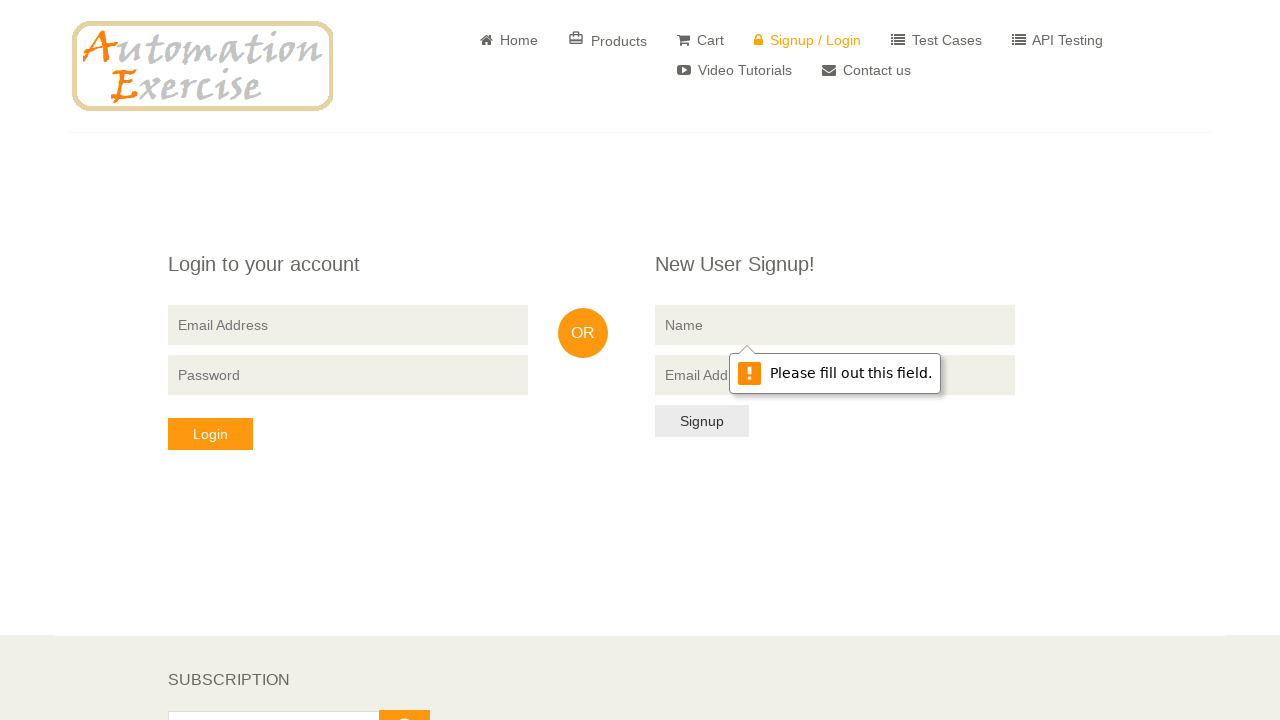

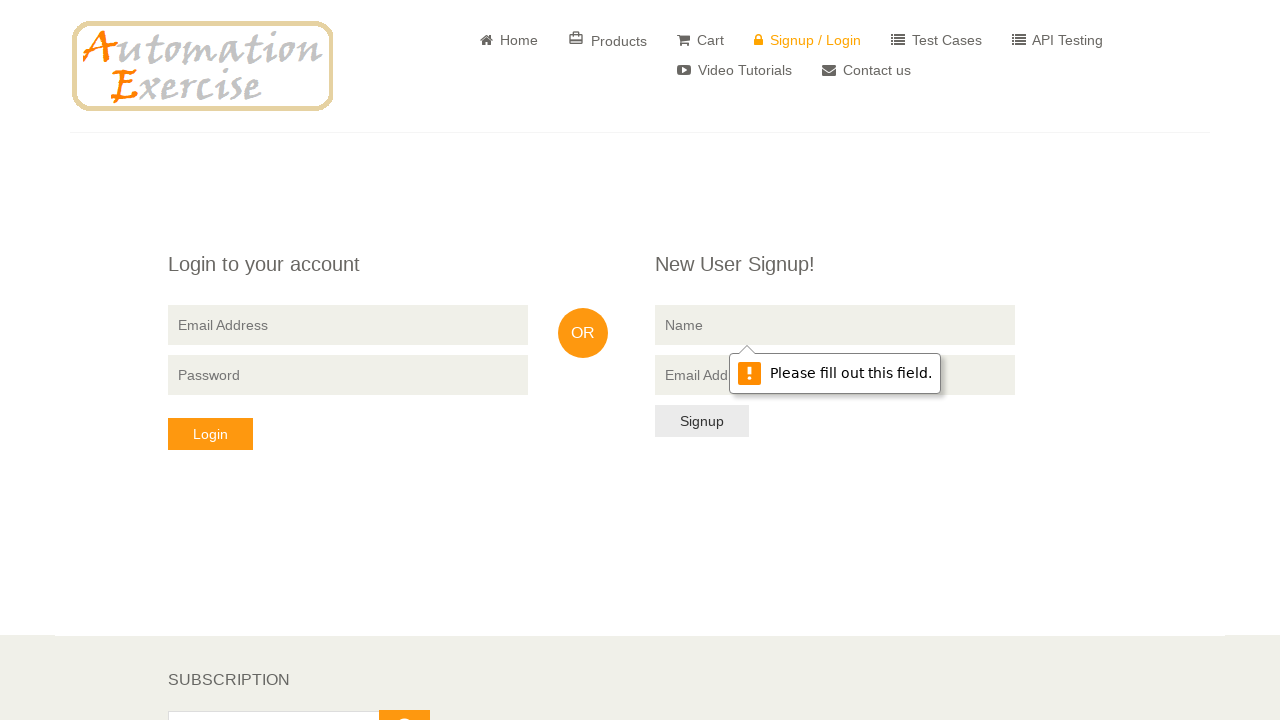